Tests dropdown selection functionality by selecting an option by visible text and verifying the selection was successful

Starting URL: https://www.selenium.dev/selenium/web/web-form.html

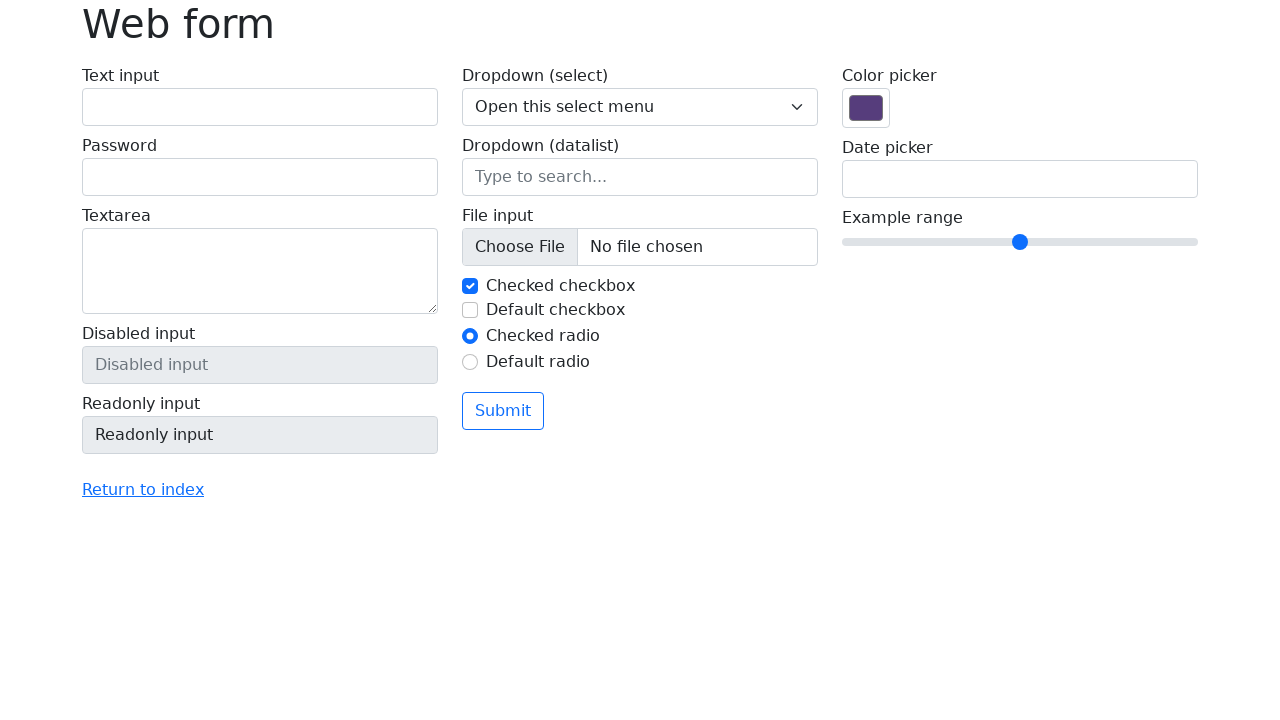

Selected 'Two' from dropdown by visible text on select[name='my-select']
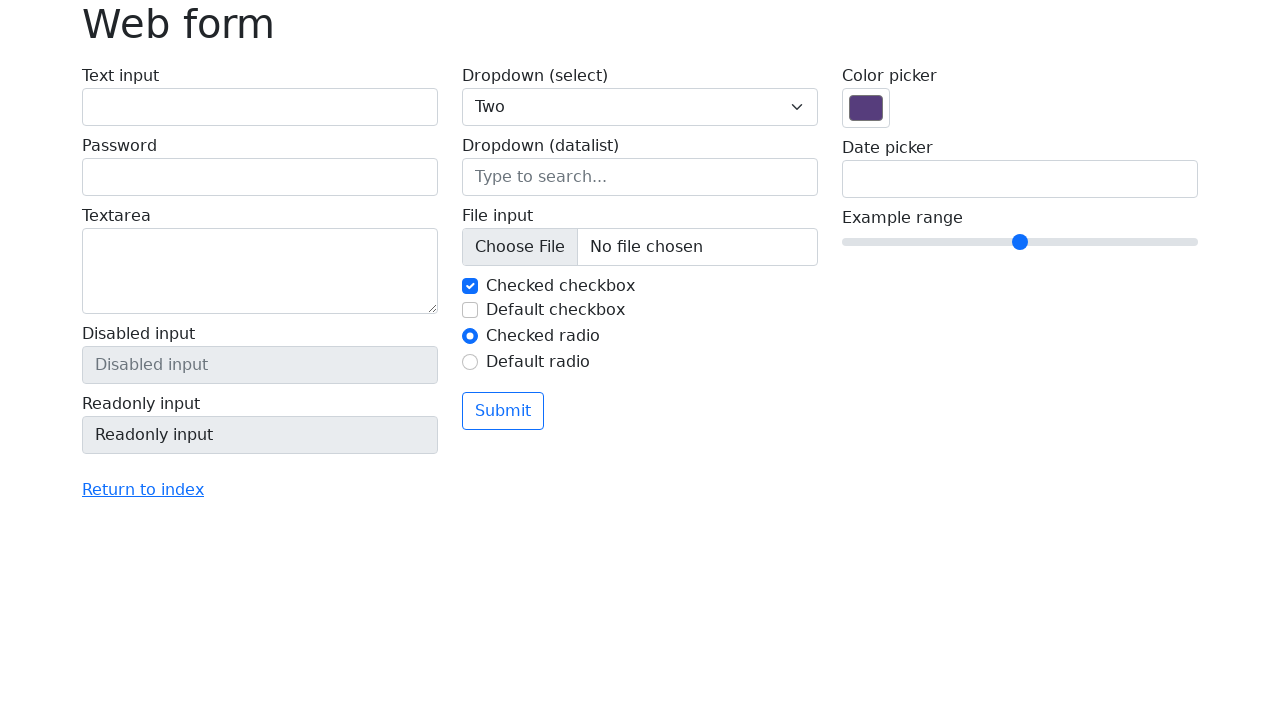

Retrieved the selected value from dropdown
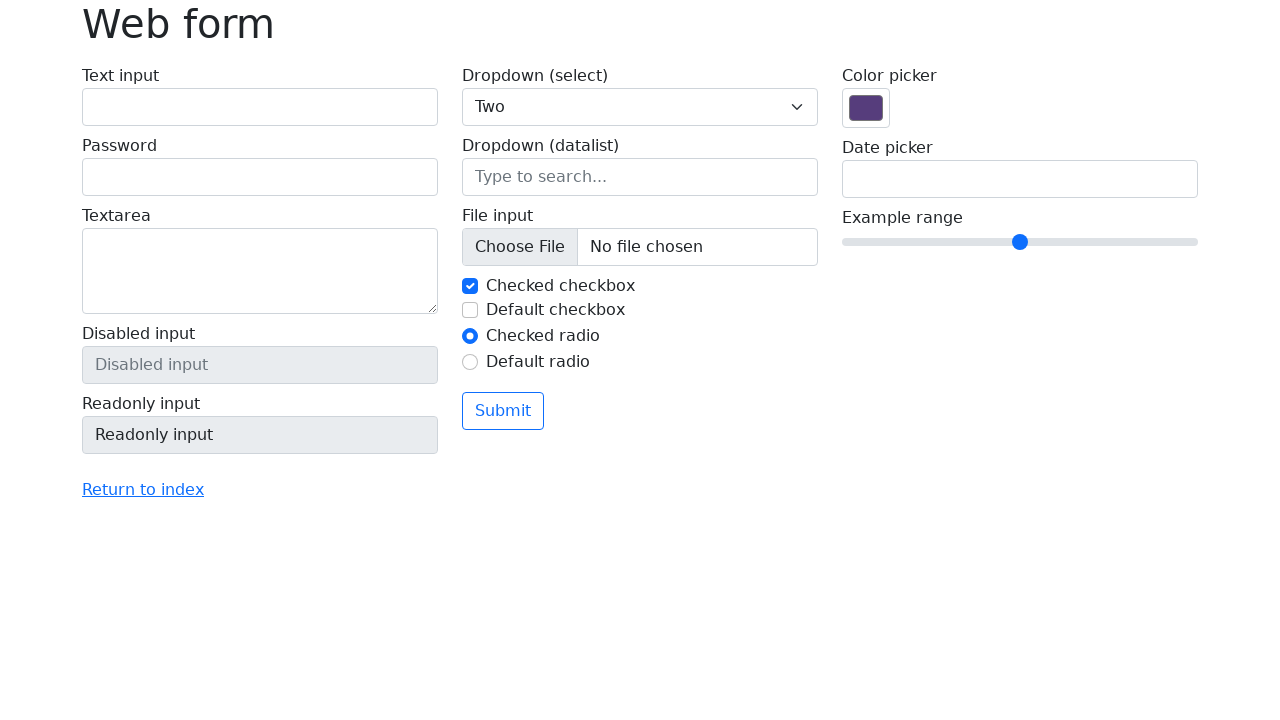

Verified that 'Two' is the selected option
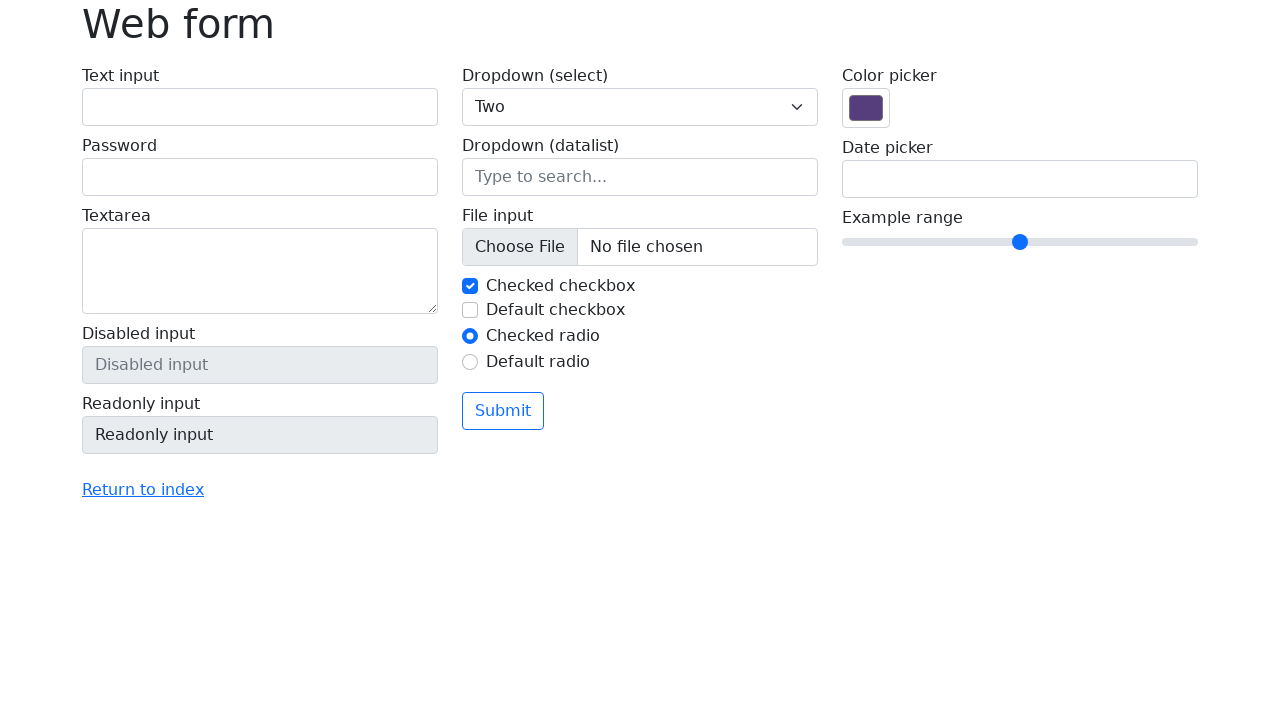

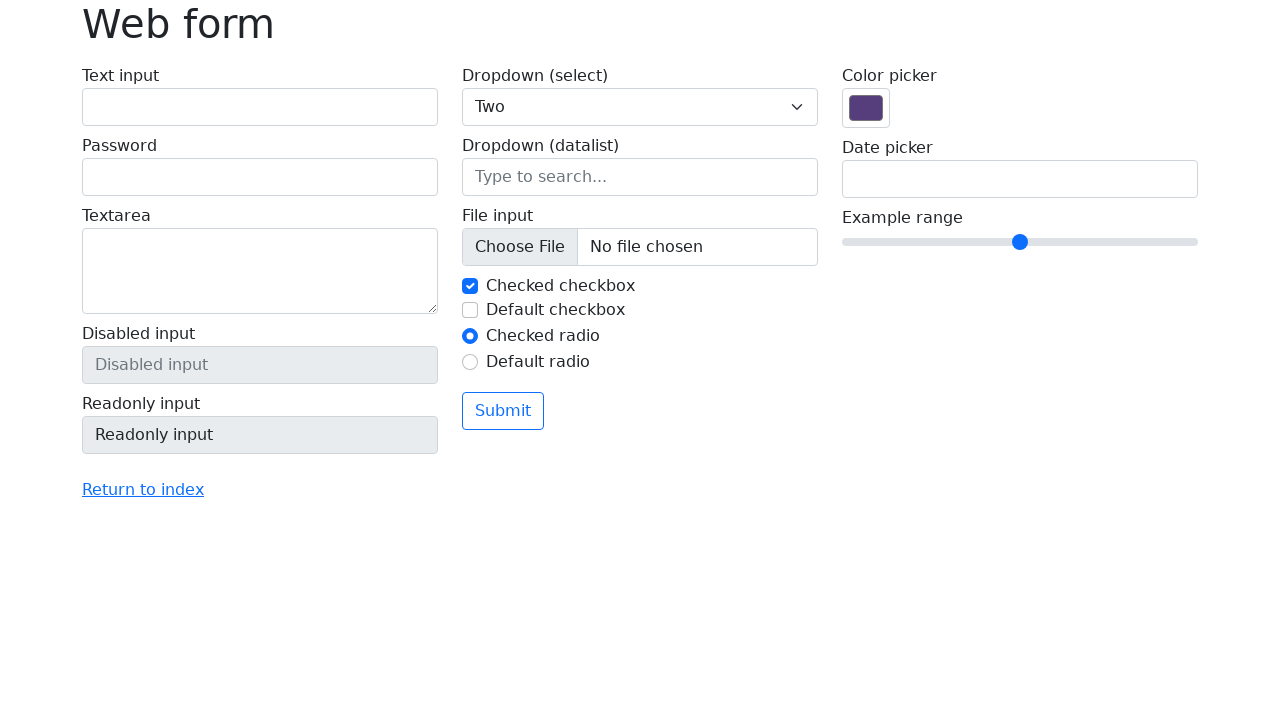